Tests form validation by clicking submit and verifying inline error messages appear

Starting URL: https://play1.automationcamp.ir/forms.html

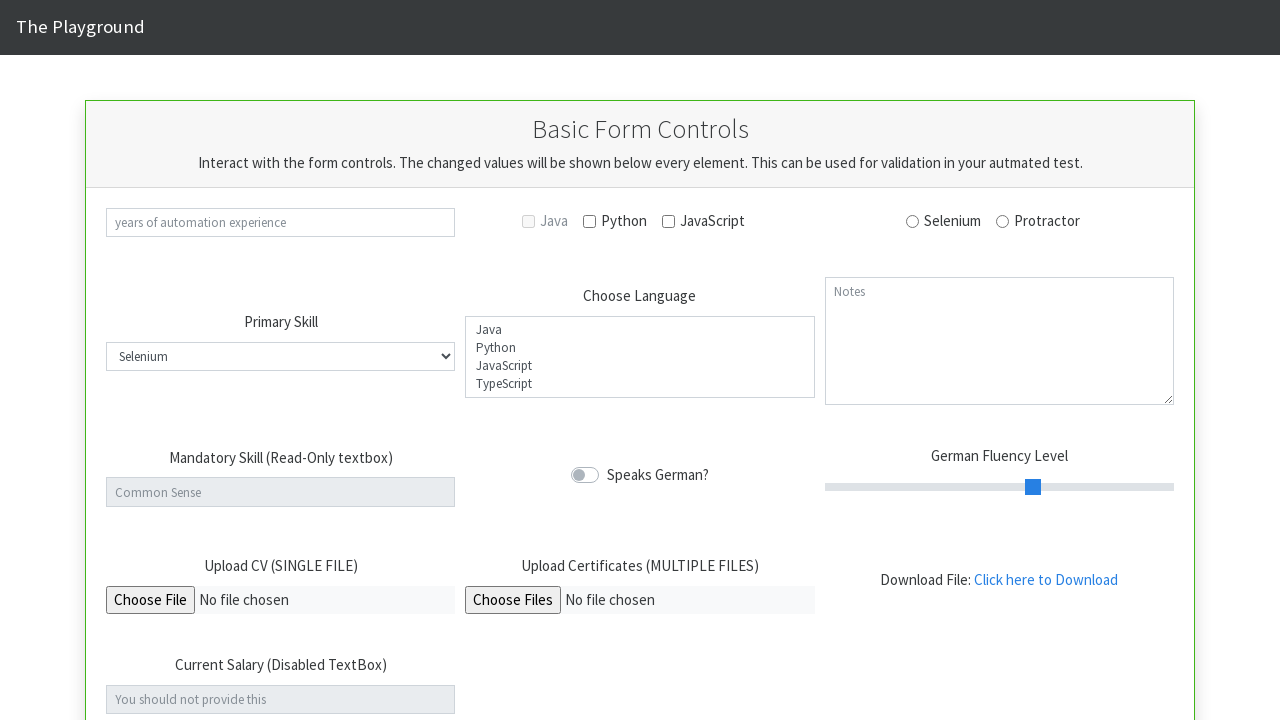

Navigated to forms.html
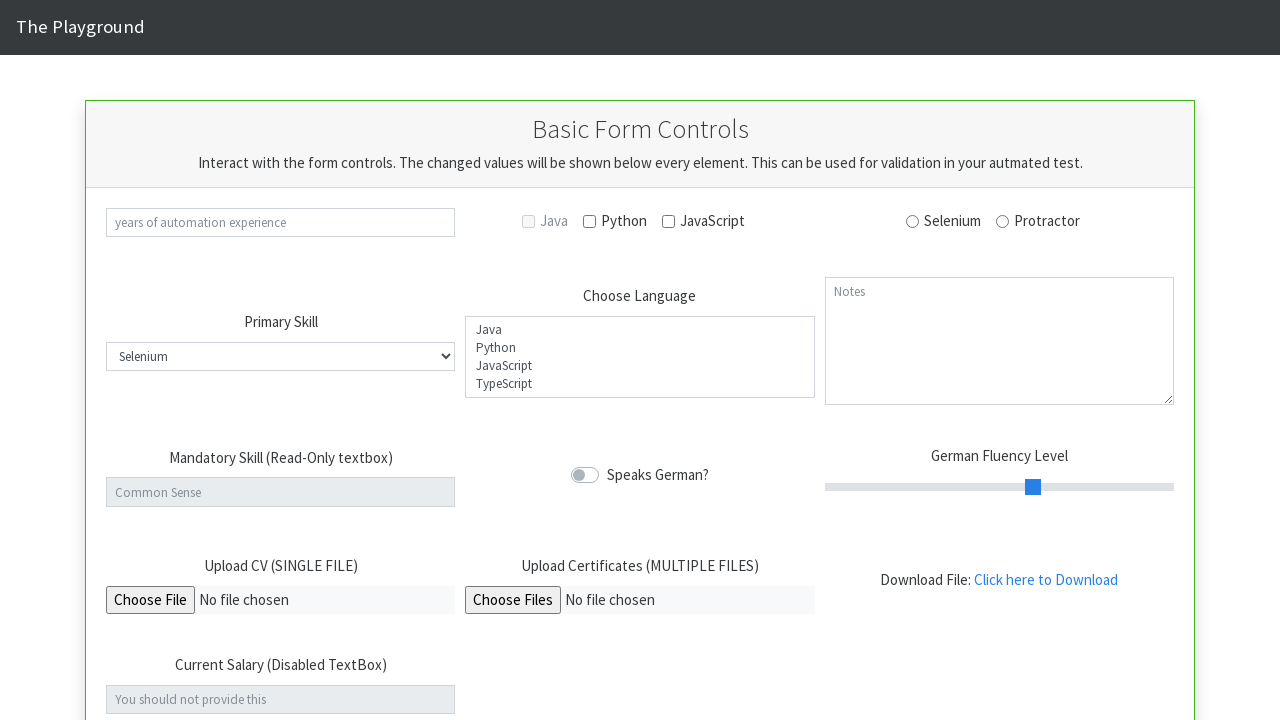

Clicked submit button to trigger validation at (640, 360) on button[type=submit]
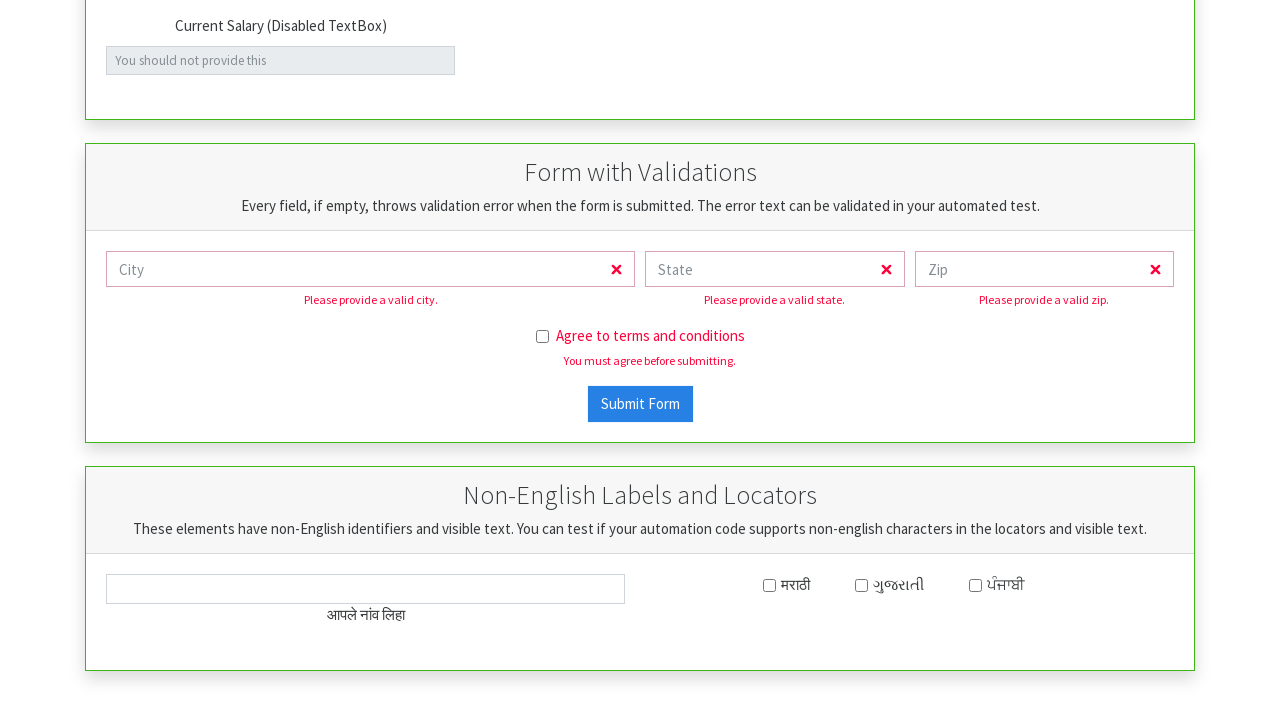

Inline error message 'Please provide a valid state.' appeared
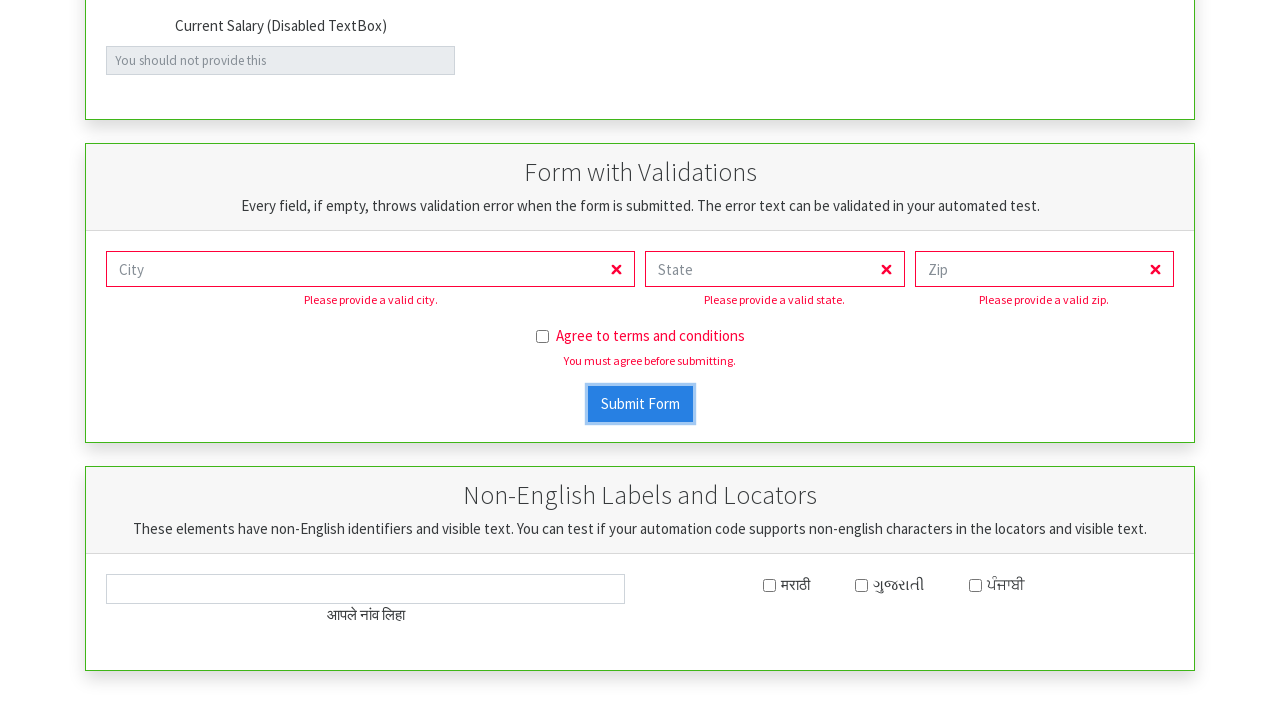

Retrieved form class attribute
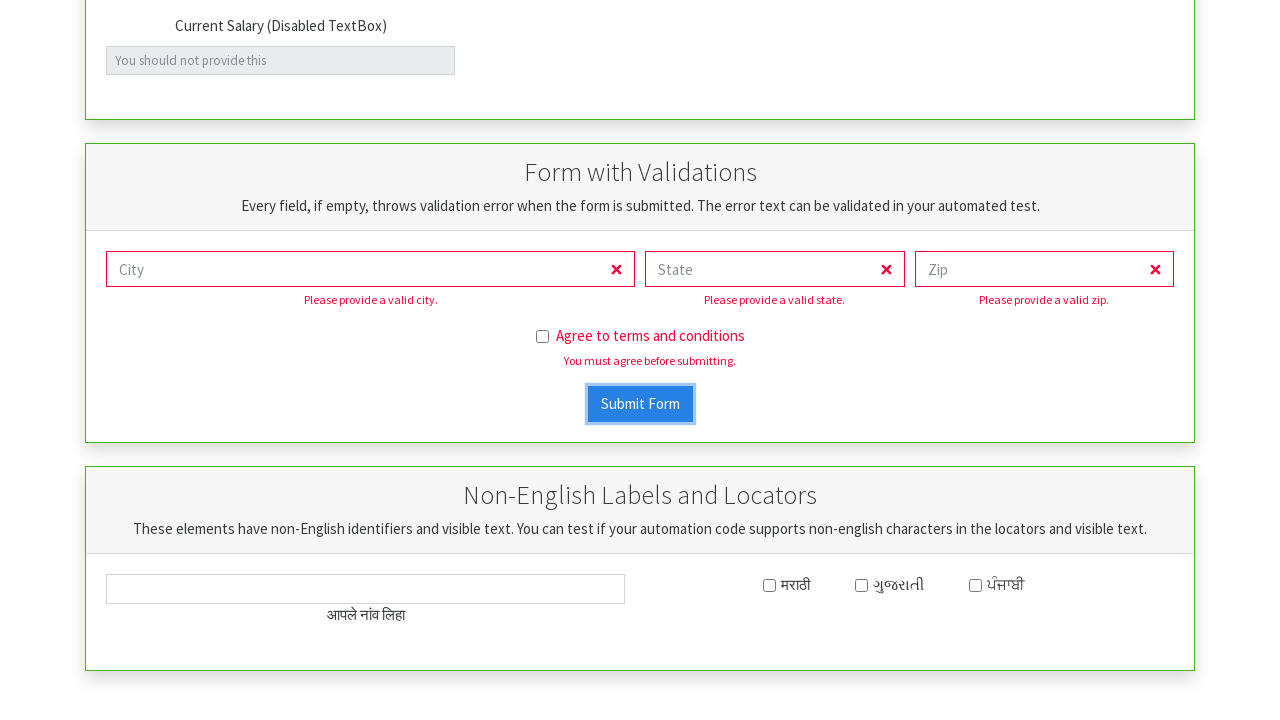

Asserted that form has 'was-validated' class
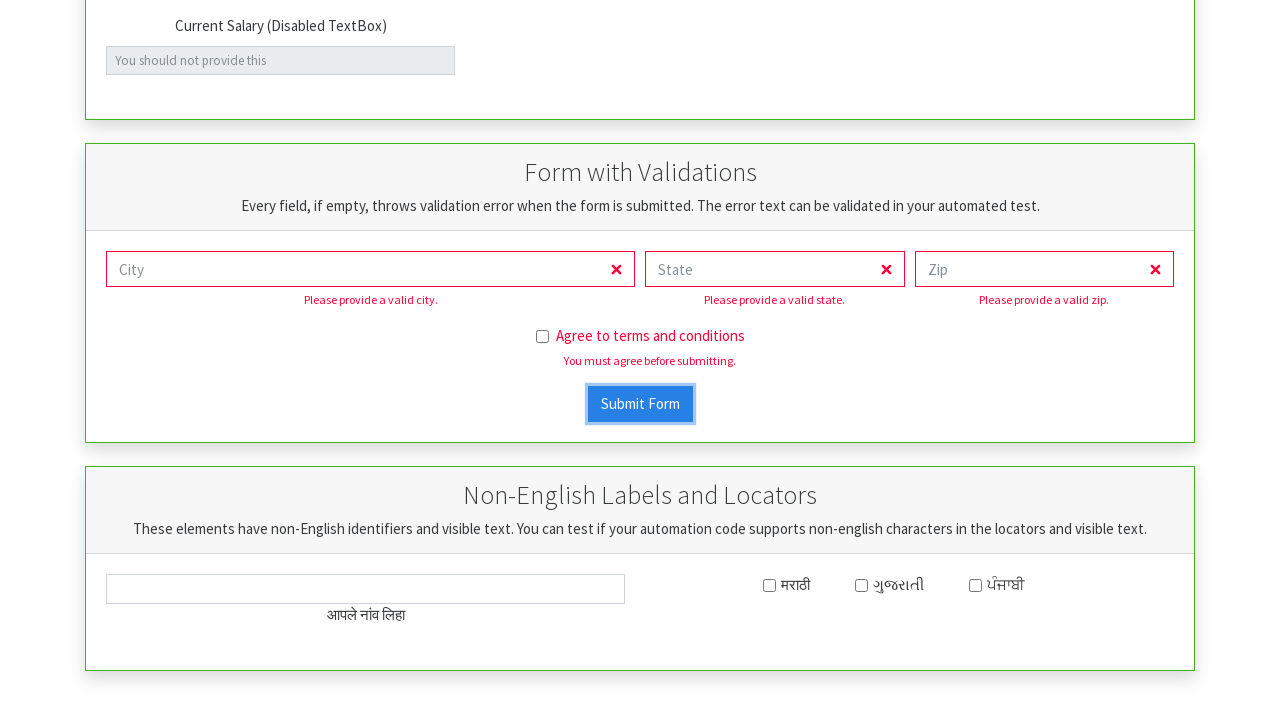

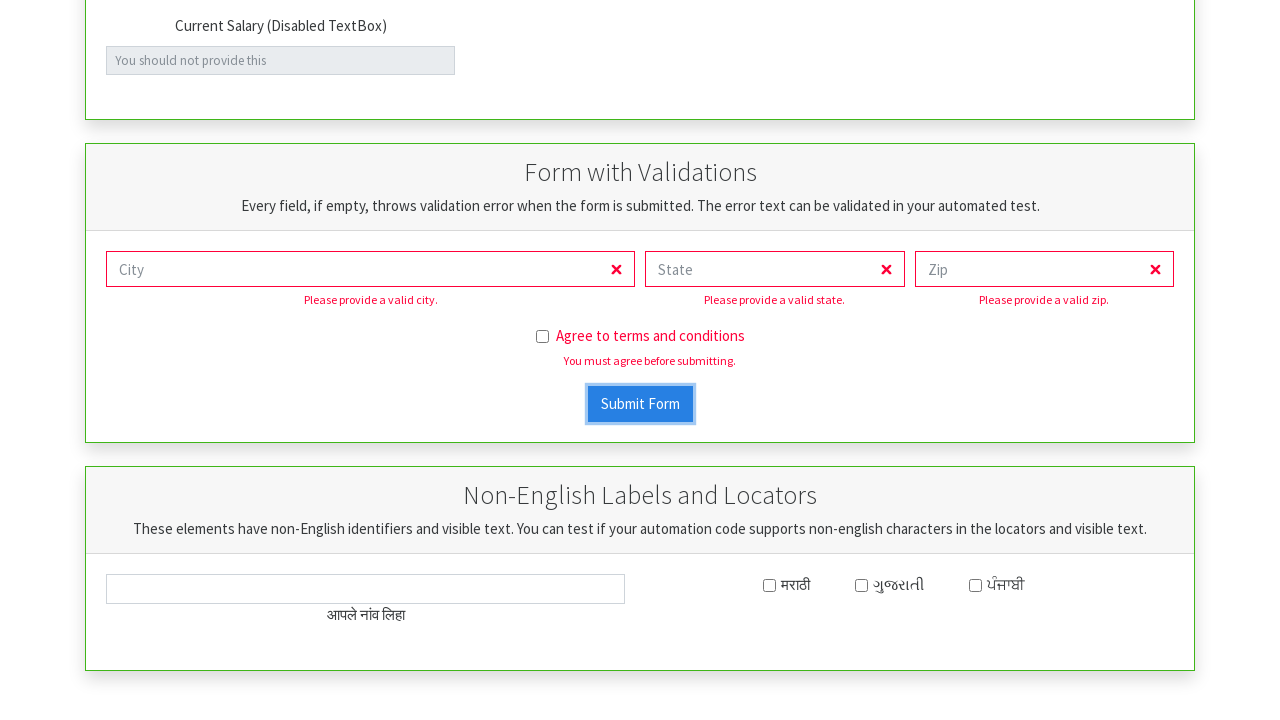